Tests form submission by filling in user name, email, current address, and permanent address fields, then clicking submit

Starting URL: https://demoqa.com/text-box

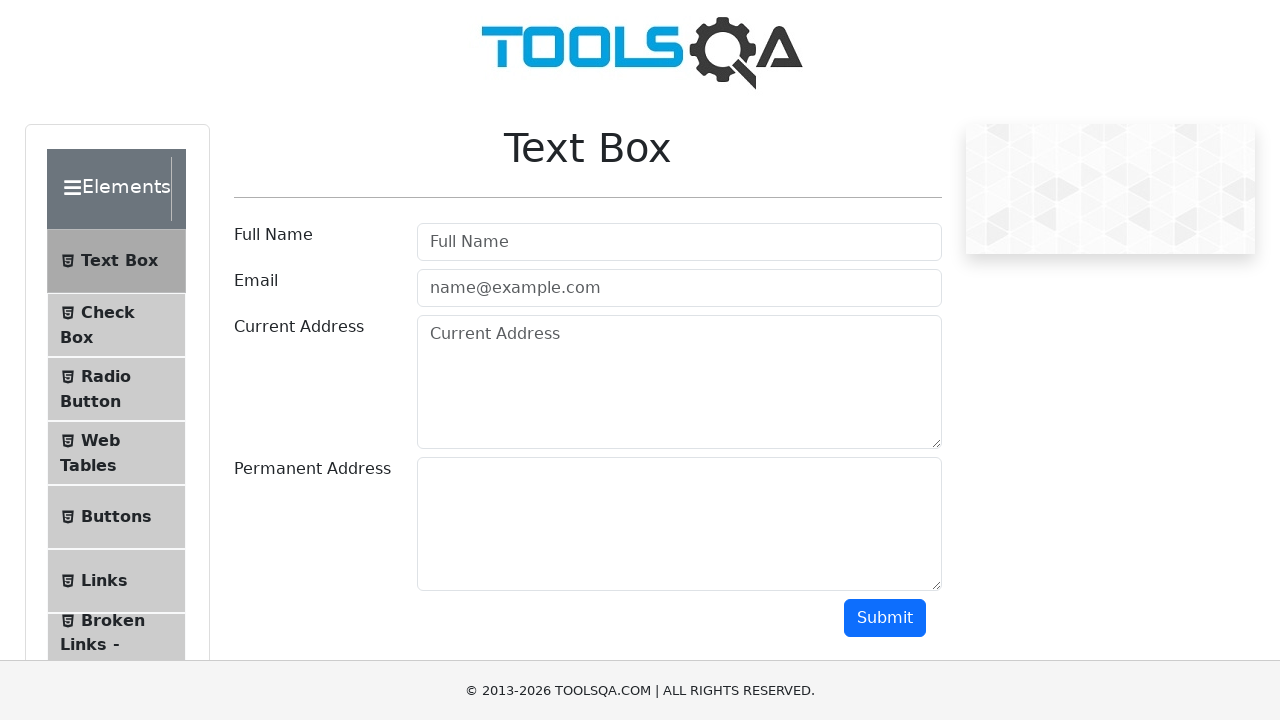

Filled user name field with 'shondi Akter' on #userName
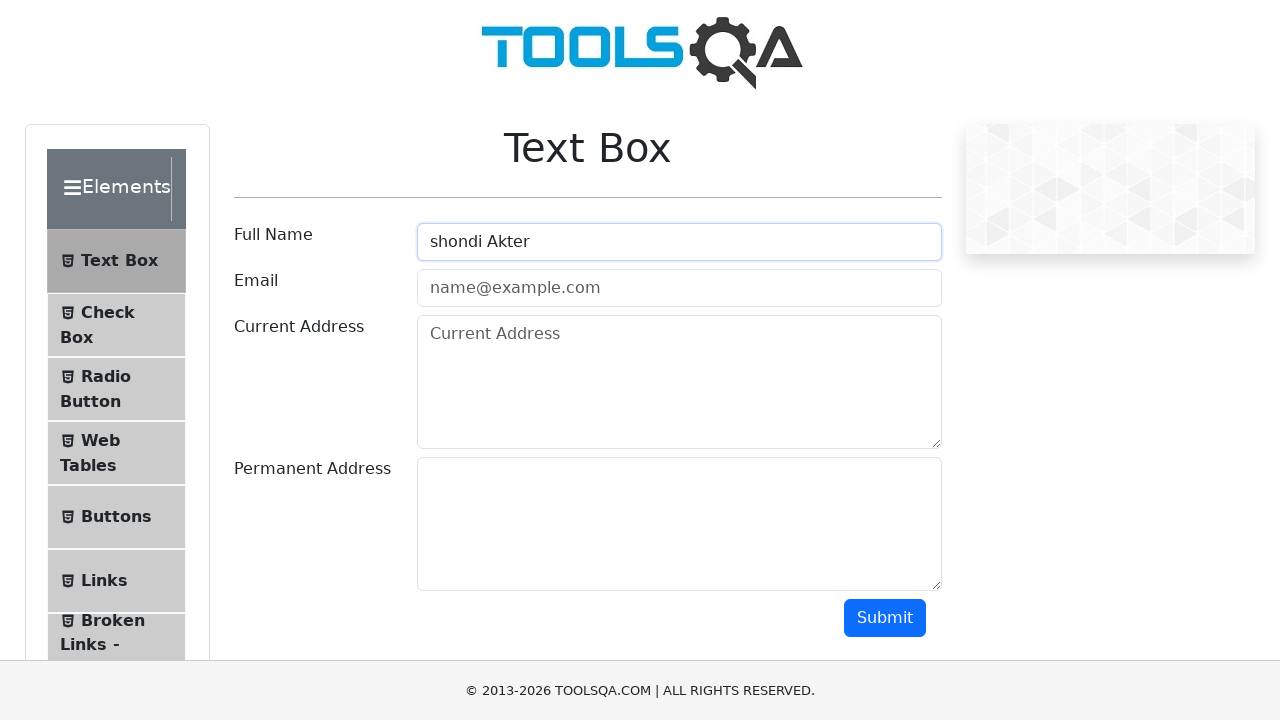

Filled user email field with 'shondi@test.com' on #userEmail
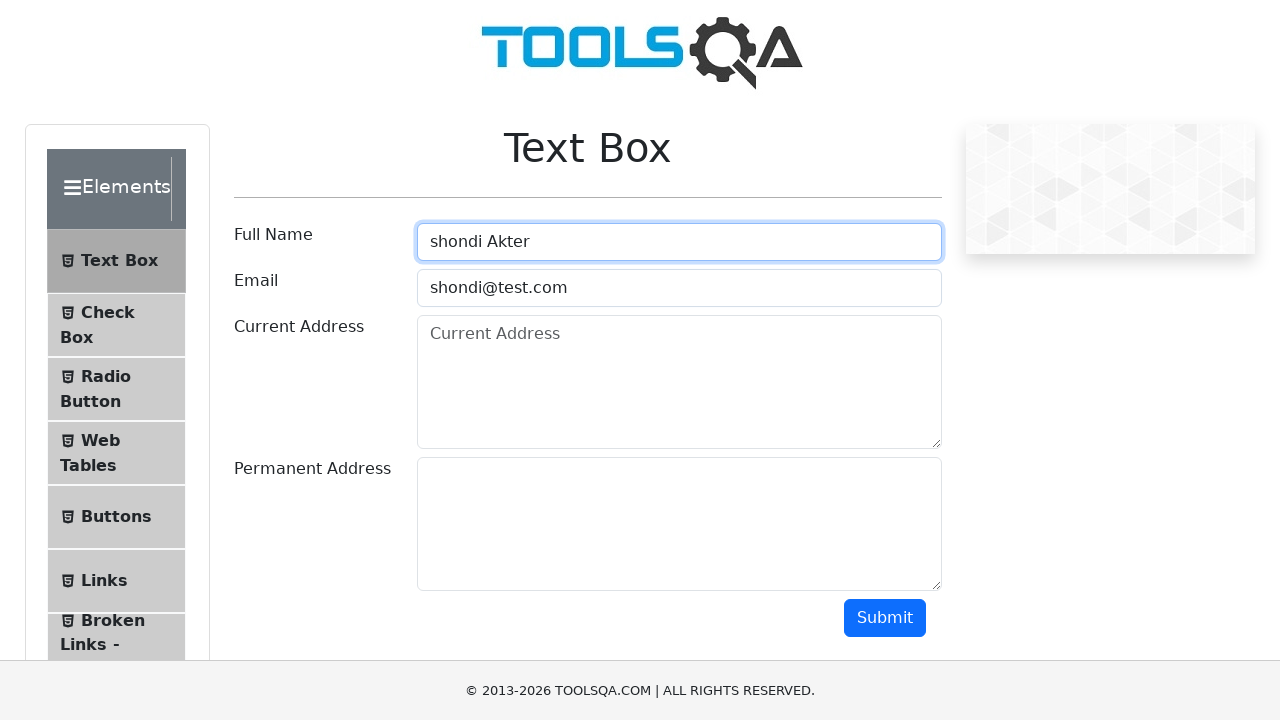

Filled current address field with 'Dhaka, Bangladesh' on #currentAddress
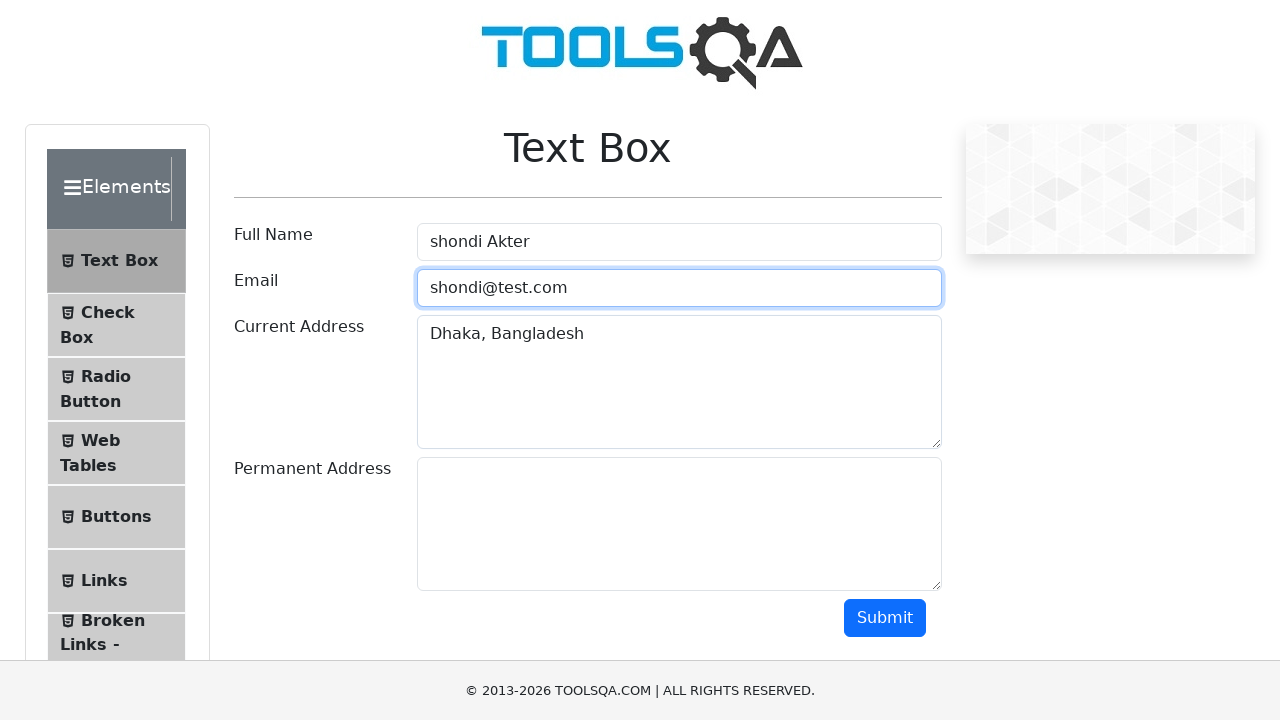

Filled permanent address field with 'Dhaka, Bangladesh' on #permanentAddress
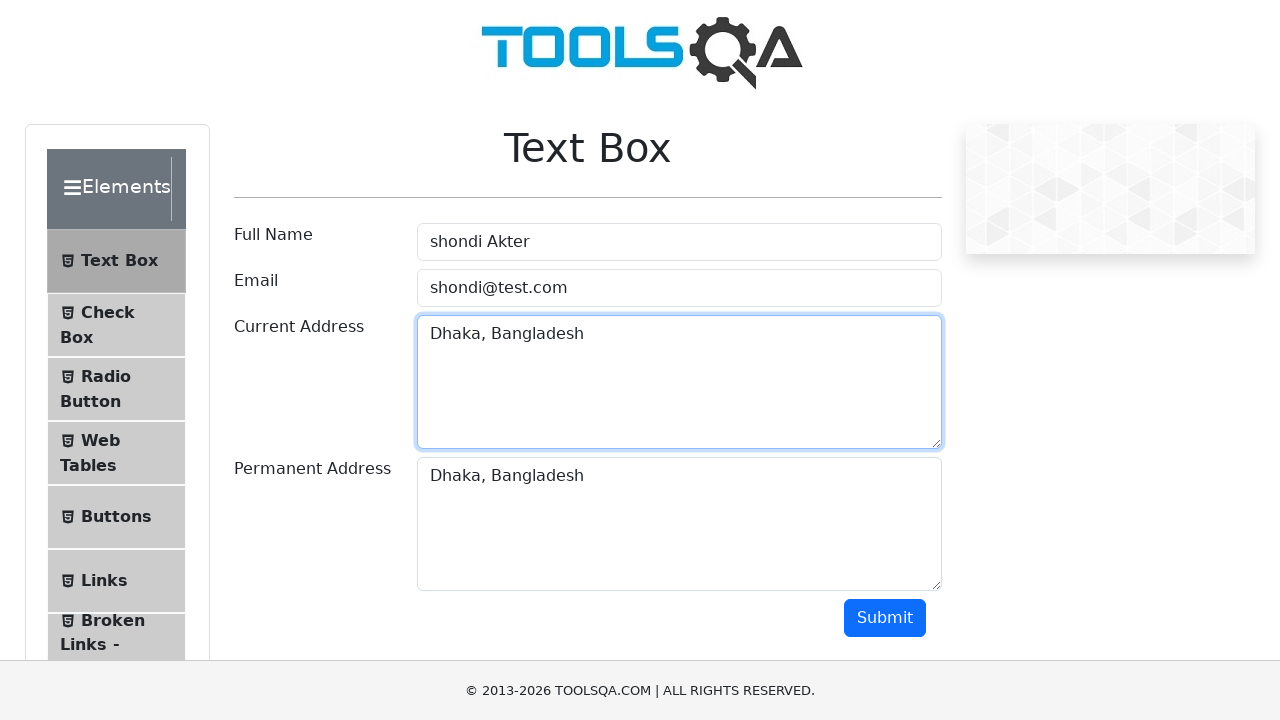

Clicked submit button to submit the form at (885, 618) on #submit
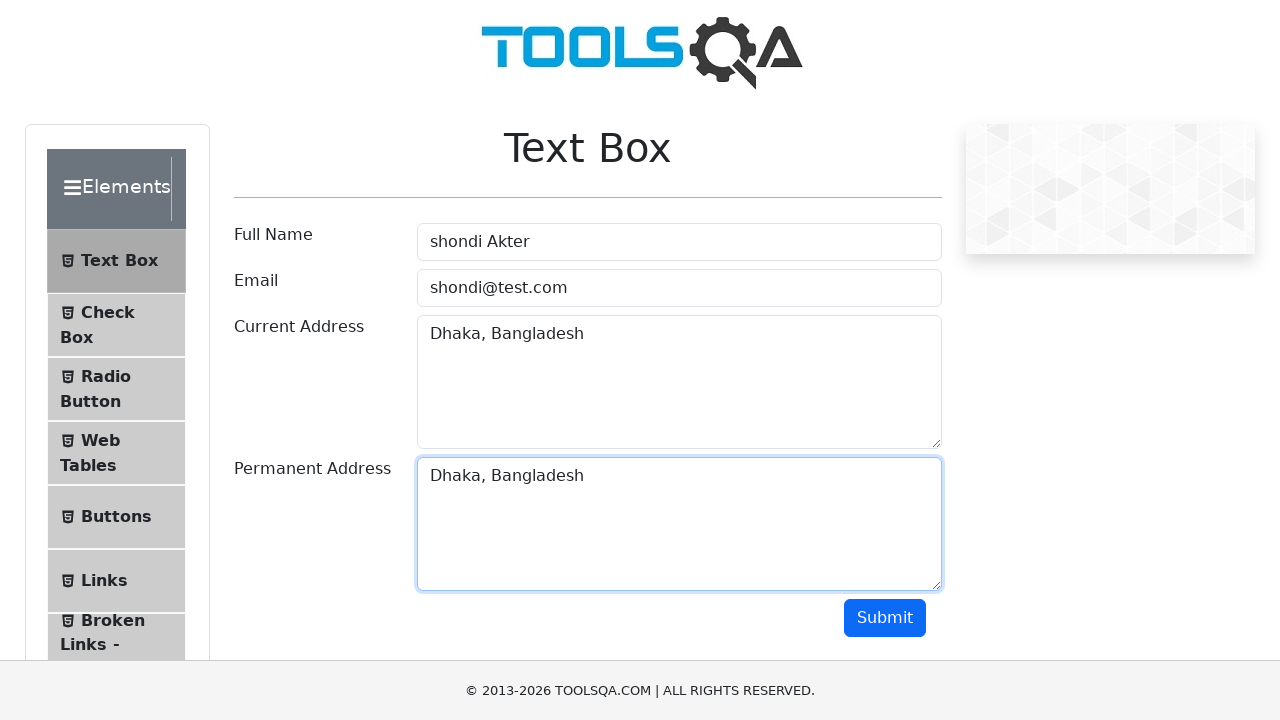

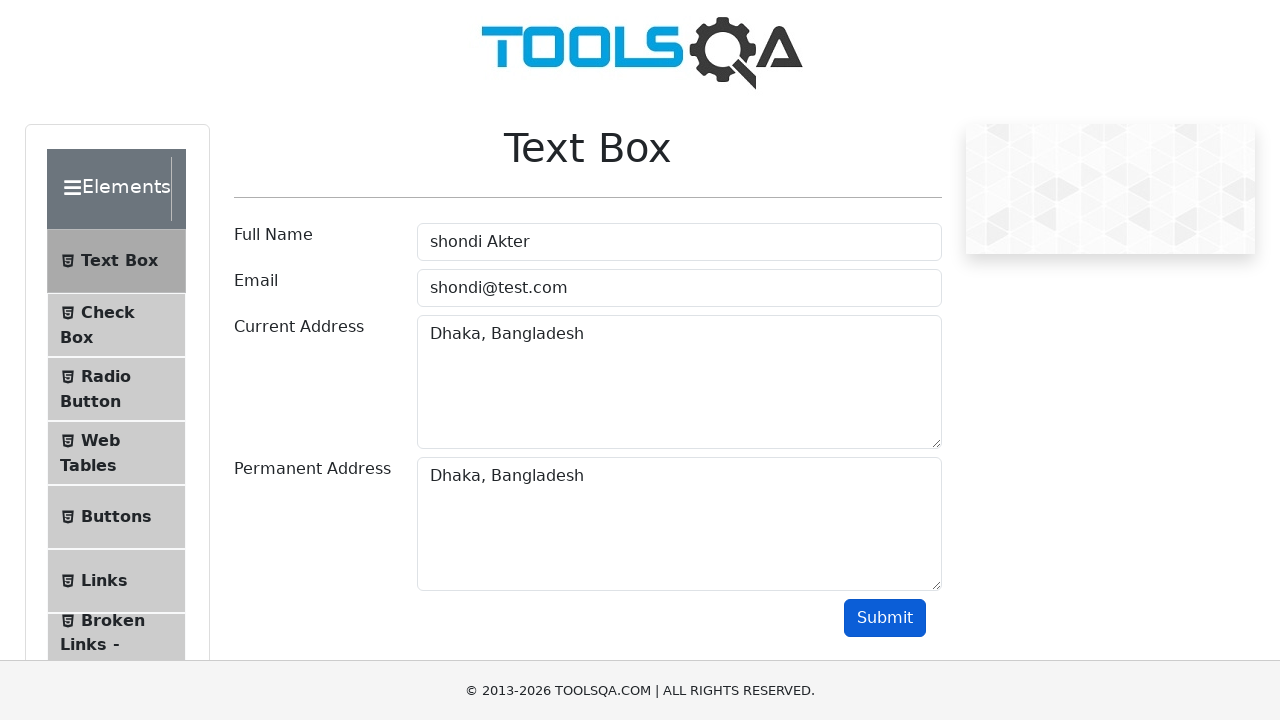